Tests that browser back button works correctly with todo filter routing

Starting URL: https://demo.playwright.dev/todomvc

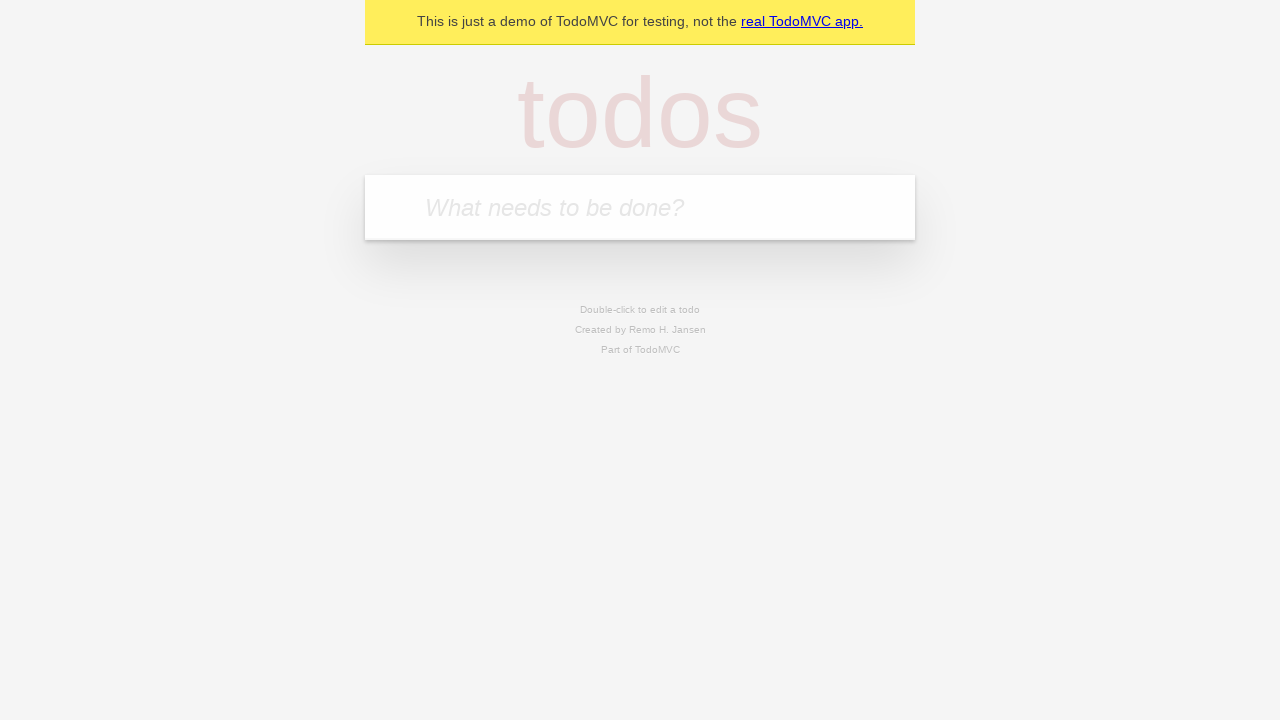

Filled todo input with 'buy some cheese' on internal:attr=[placeholder="What needs to be done?"i]
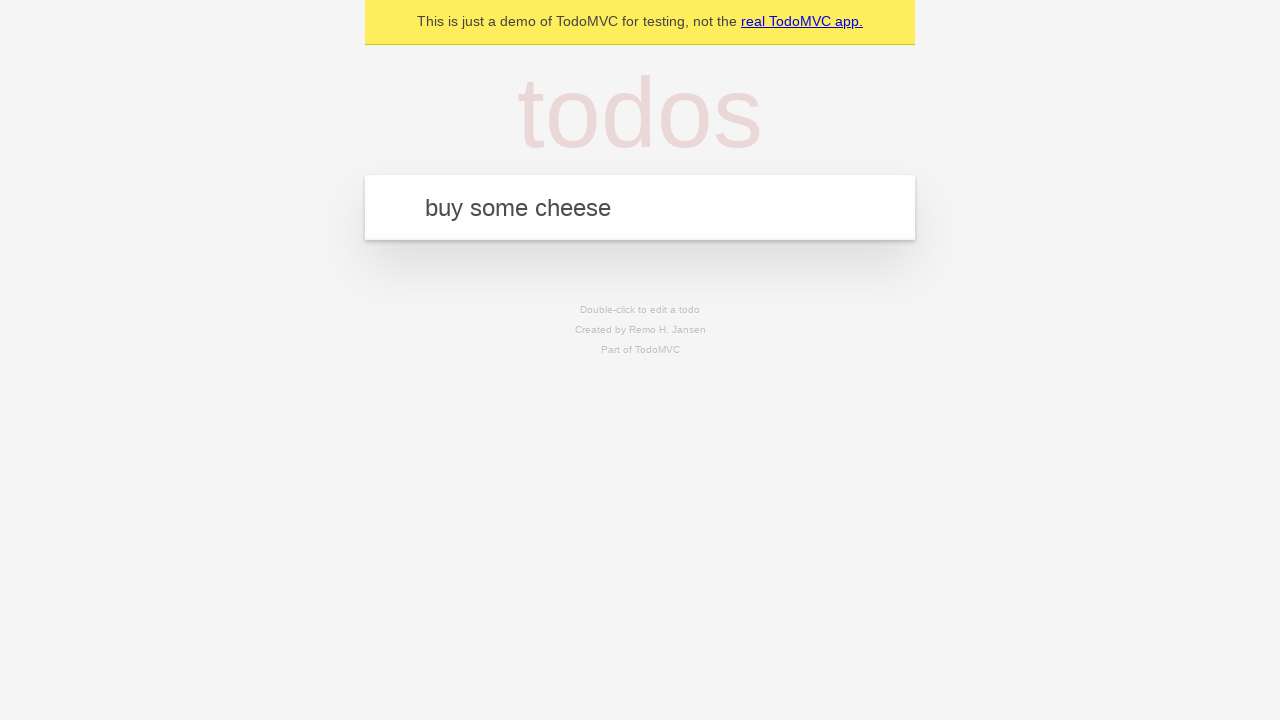

Pressed Enter to add first todo on internal:attr=[placeholder="What needs to be done?"i]
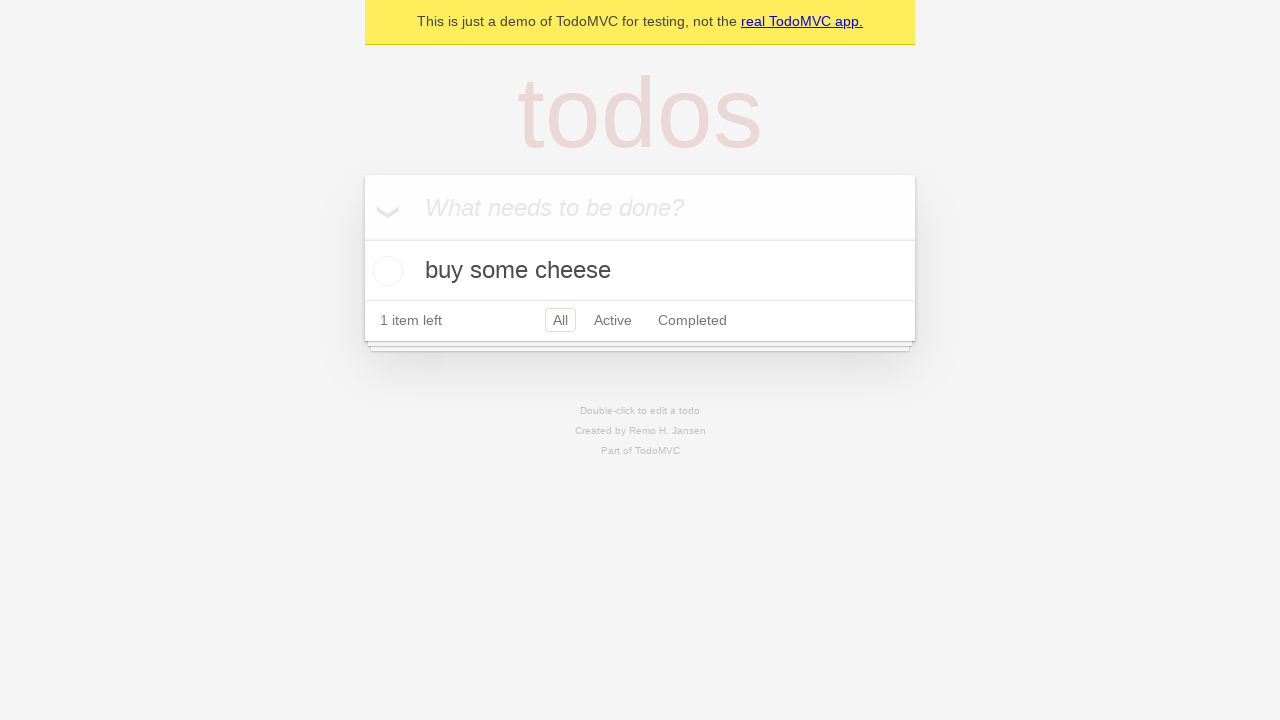

Filled todo input with 'feed the cat' on internal:attr=[placeholder="What needs to be done?"i]
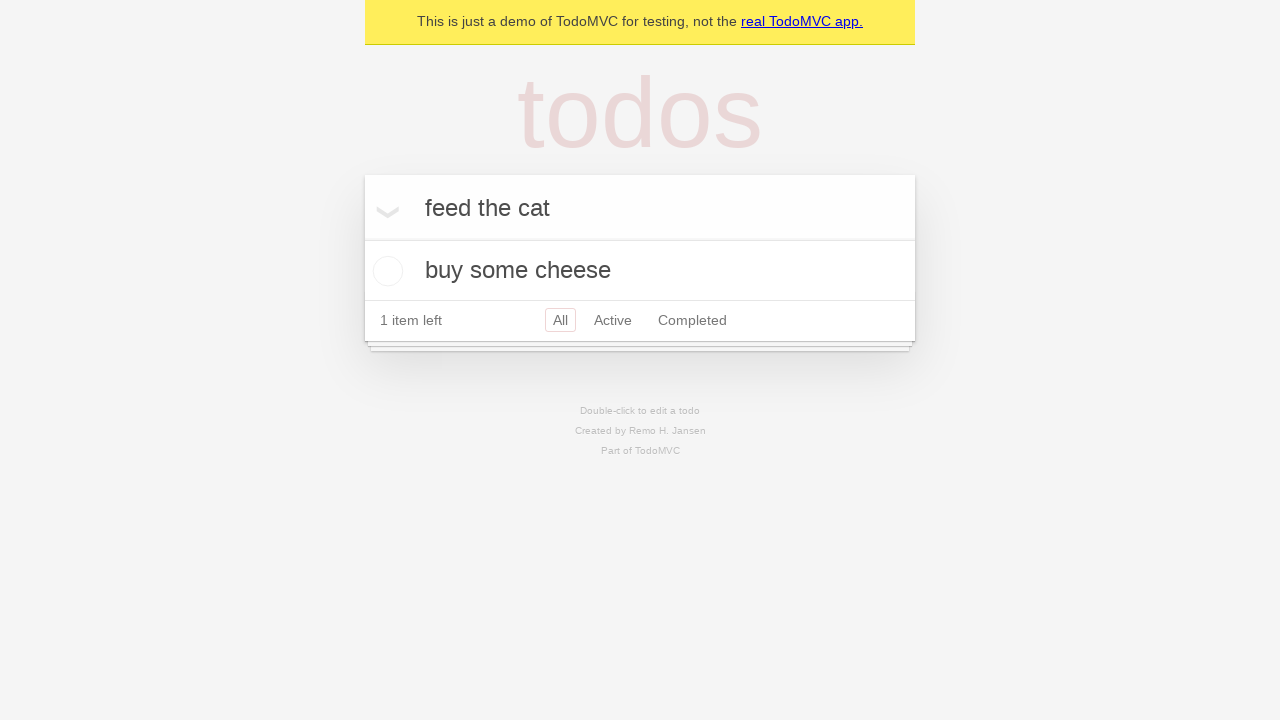

Pressed Enter to add second todo on internal:attr=[placeholder="What needs to be done?"i]
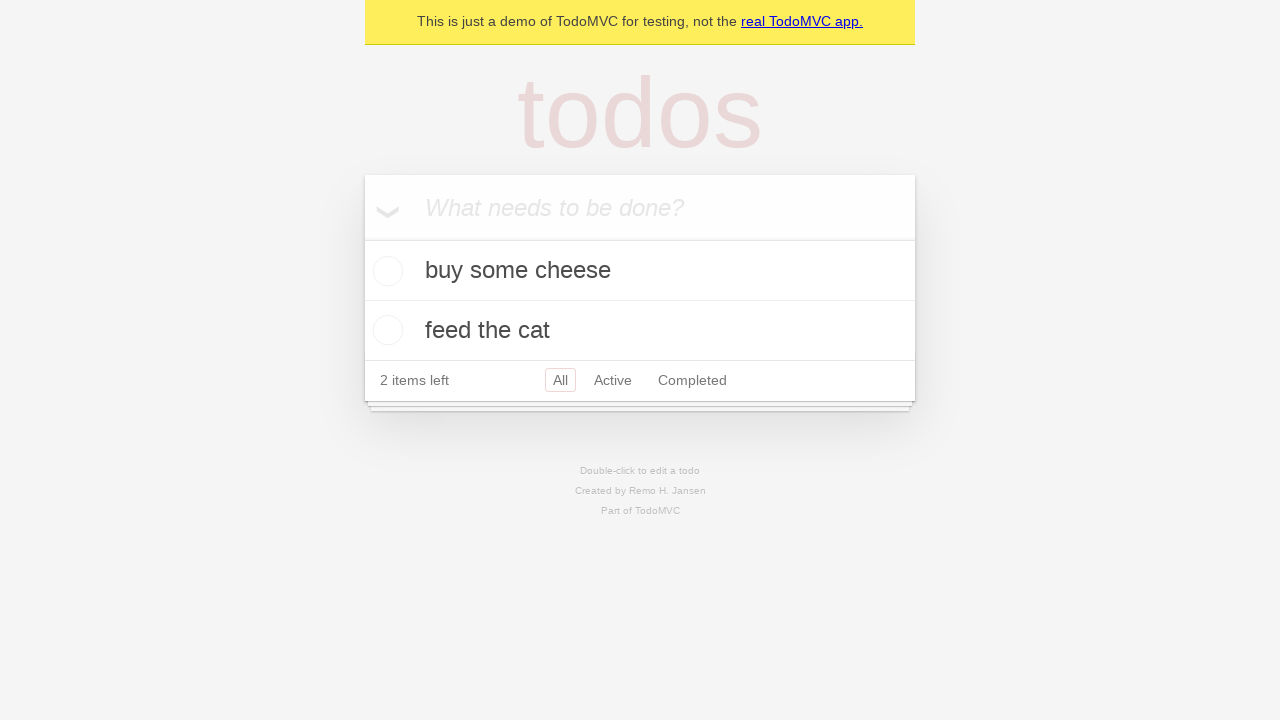

Filled todo input with 'book a doctors appointment' on internal:attr=[placeholder="What needs to be done?"i]
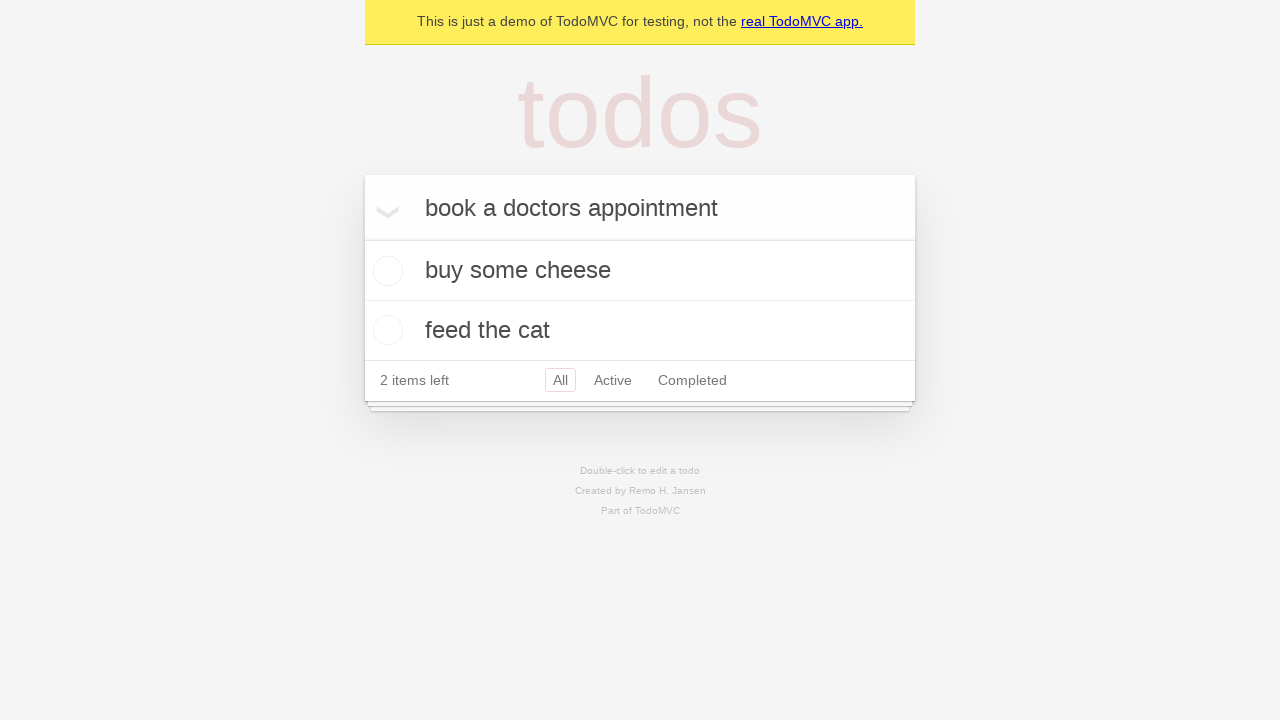

Pressed Enter to add third todo on internal:attr=[placeholder="What needs to be done?"i]
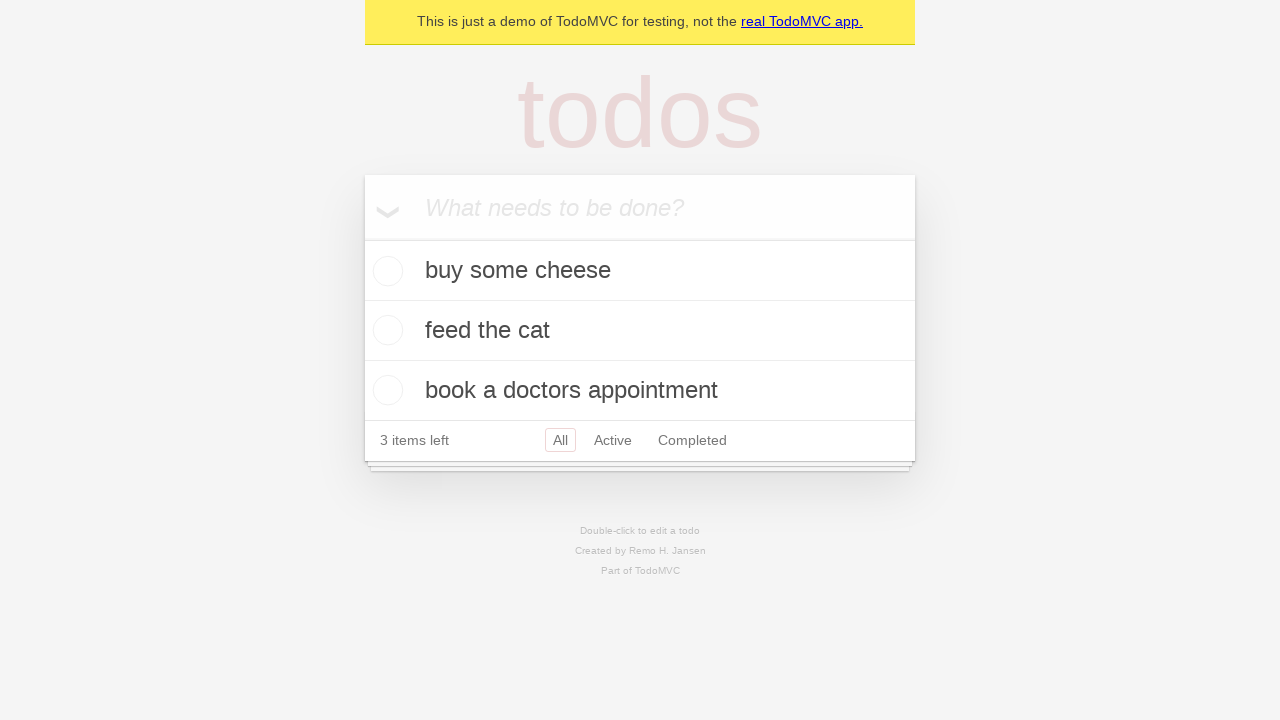

Checked the second todo item at (385, 330) on internal:testid=[data-testid="todo-item"s] >> nth=1 >> internal:role=checkbox
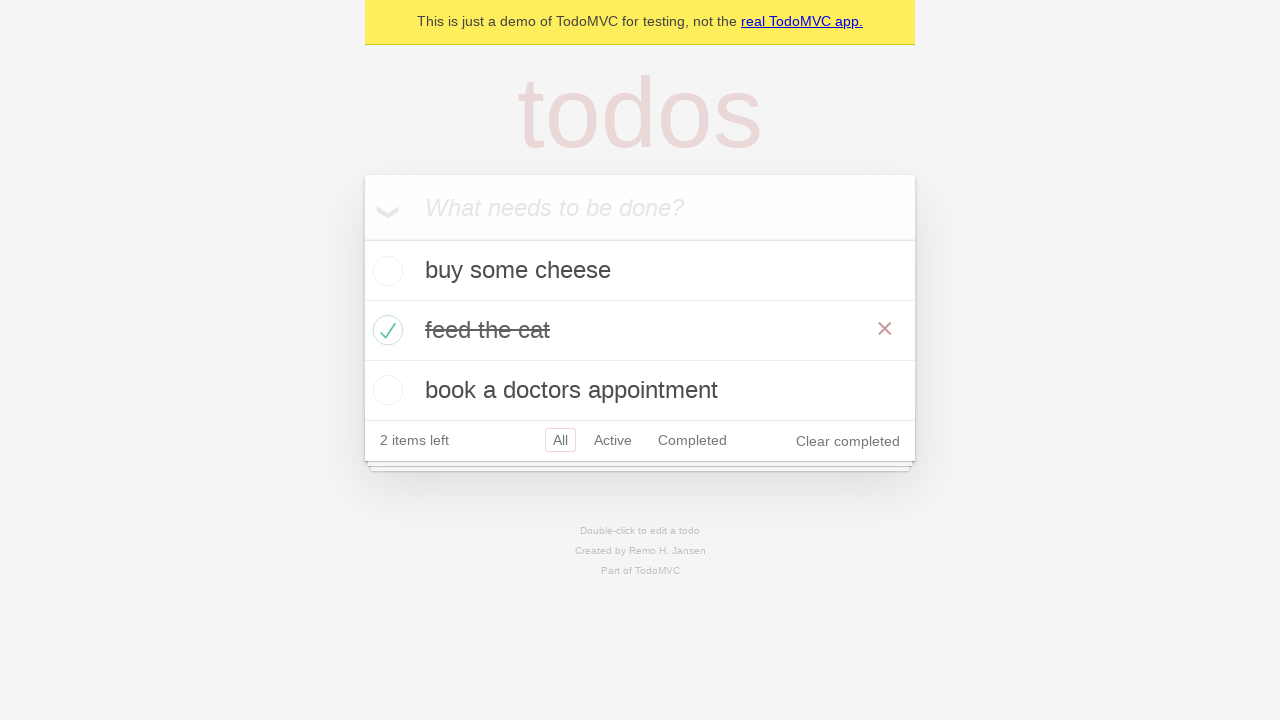

Clicked All filter link at (560, 440) on internal:role=link[name="All"i]
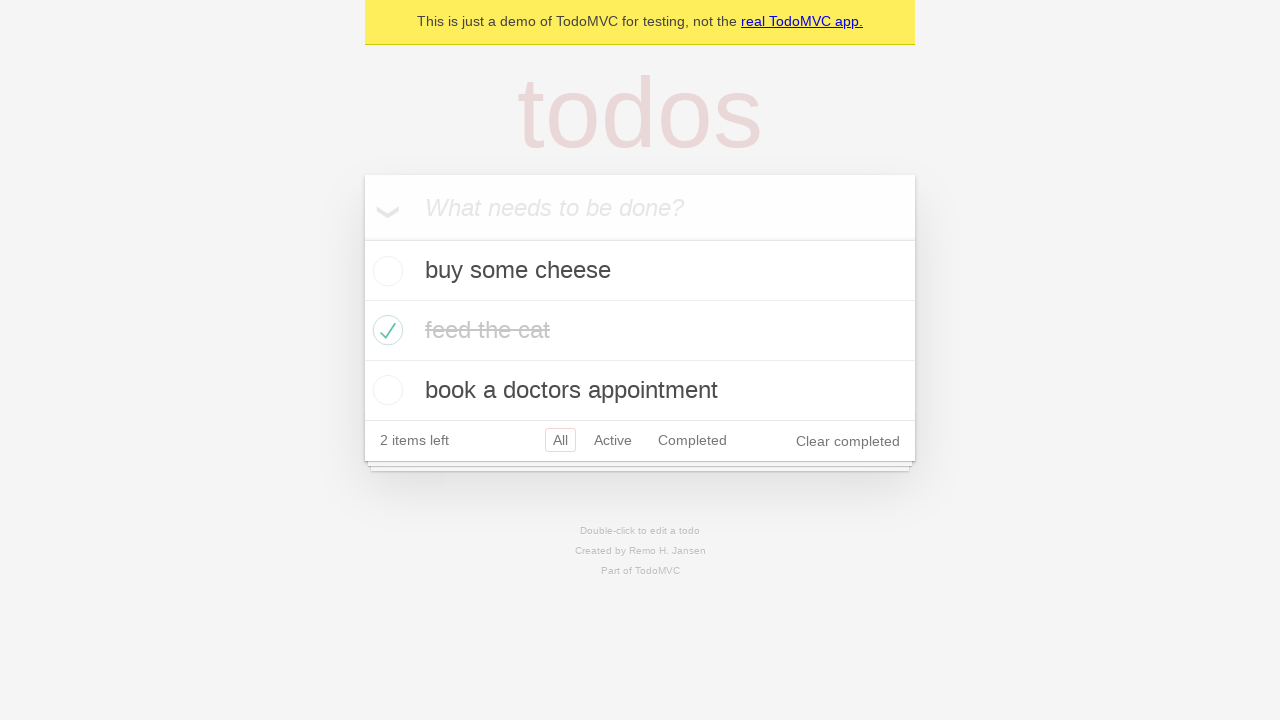

Clicked Active filter link at (613, 440) on internal:role=link[name="Active"i]
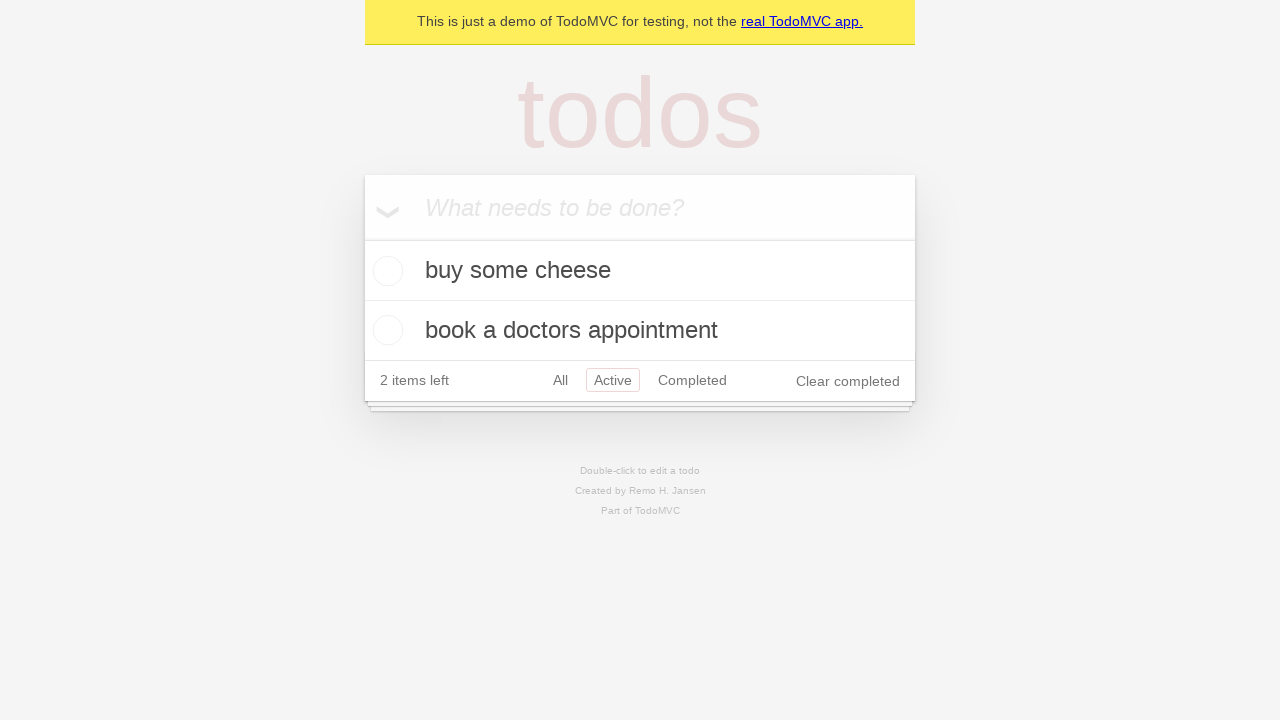

Clicked Completed filter link at (692, 380) on internal:role=link[name="Completed"i]
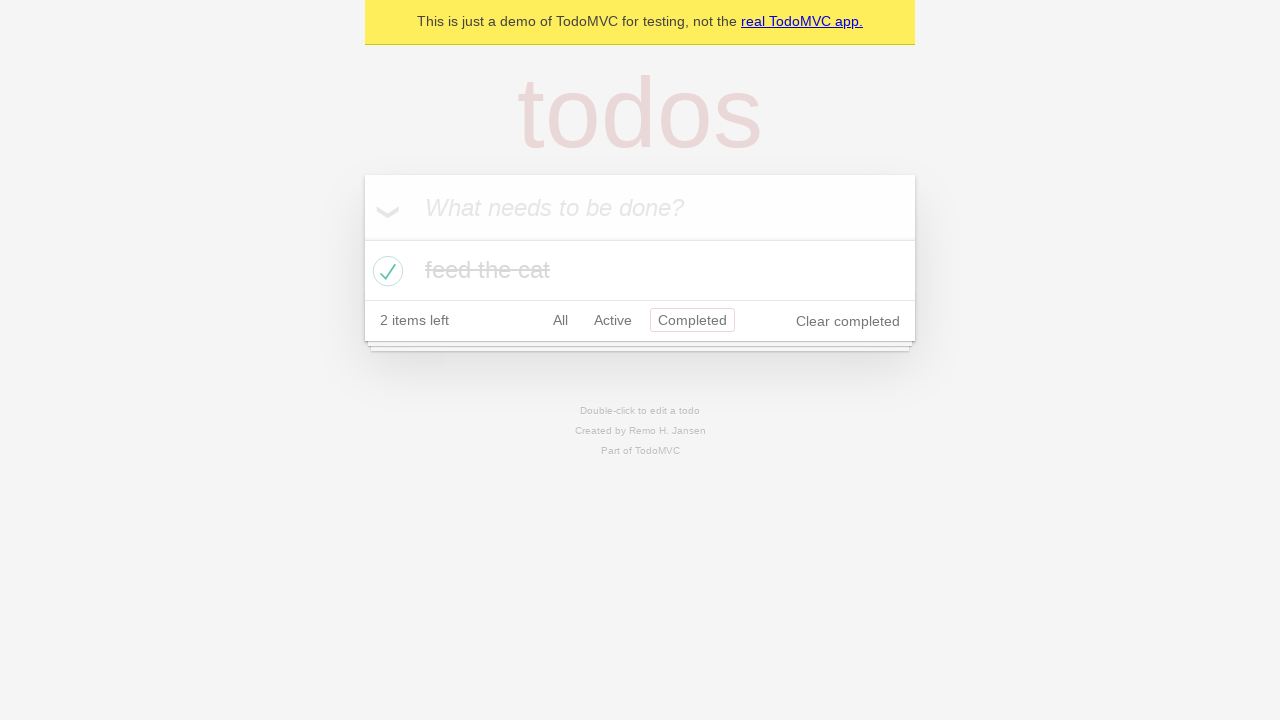

Navigated back in browser history (from Completed to Active filter)
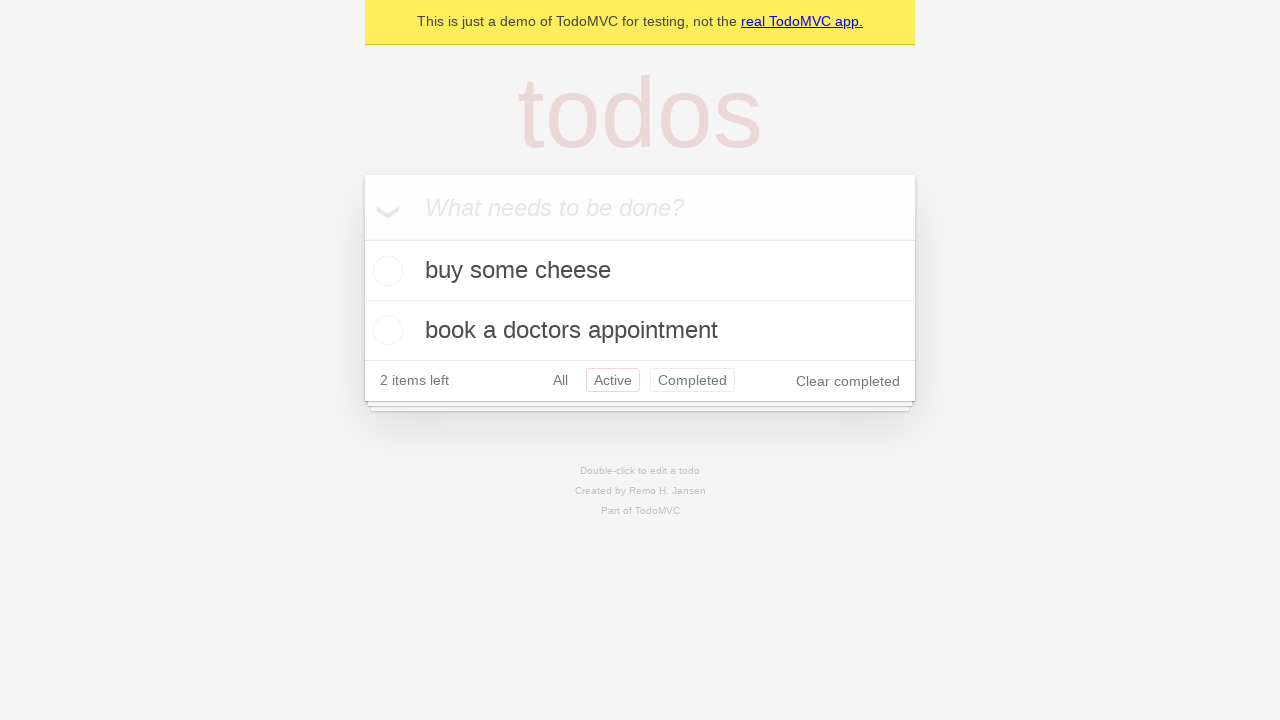

Navigated back in browser history (from Active to All filter)
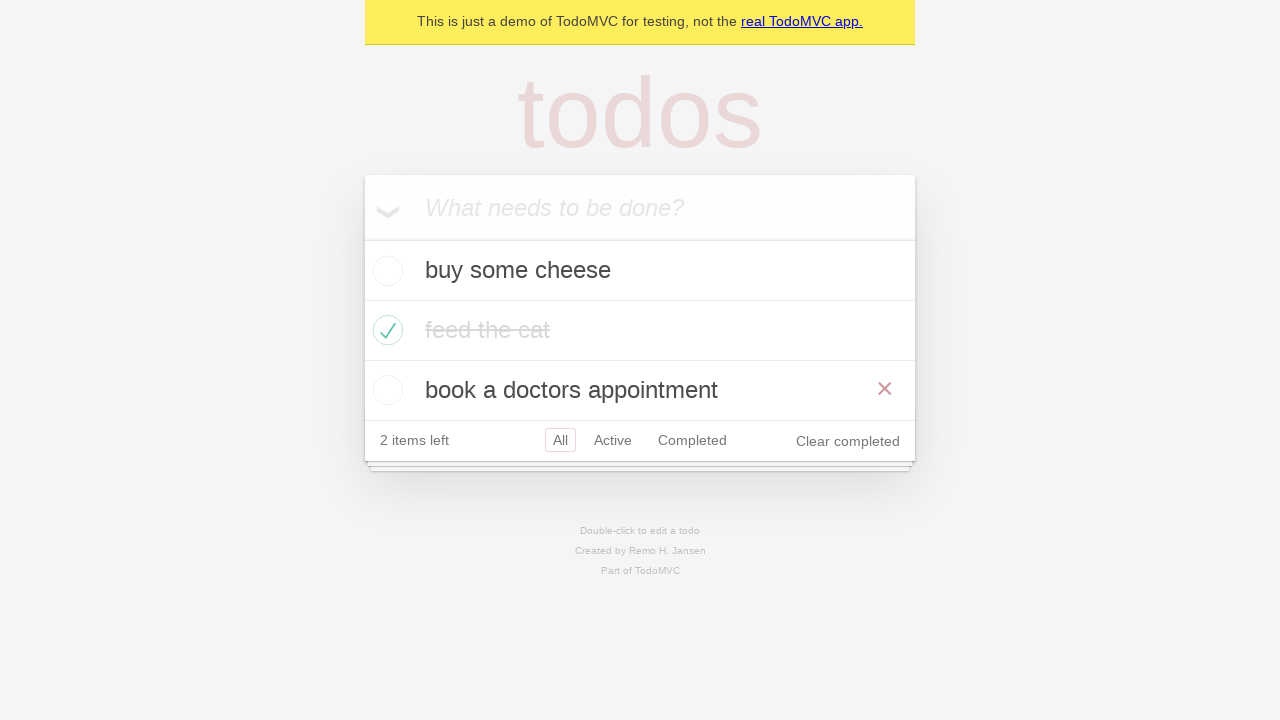

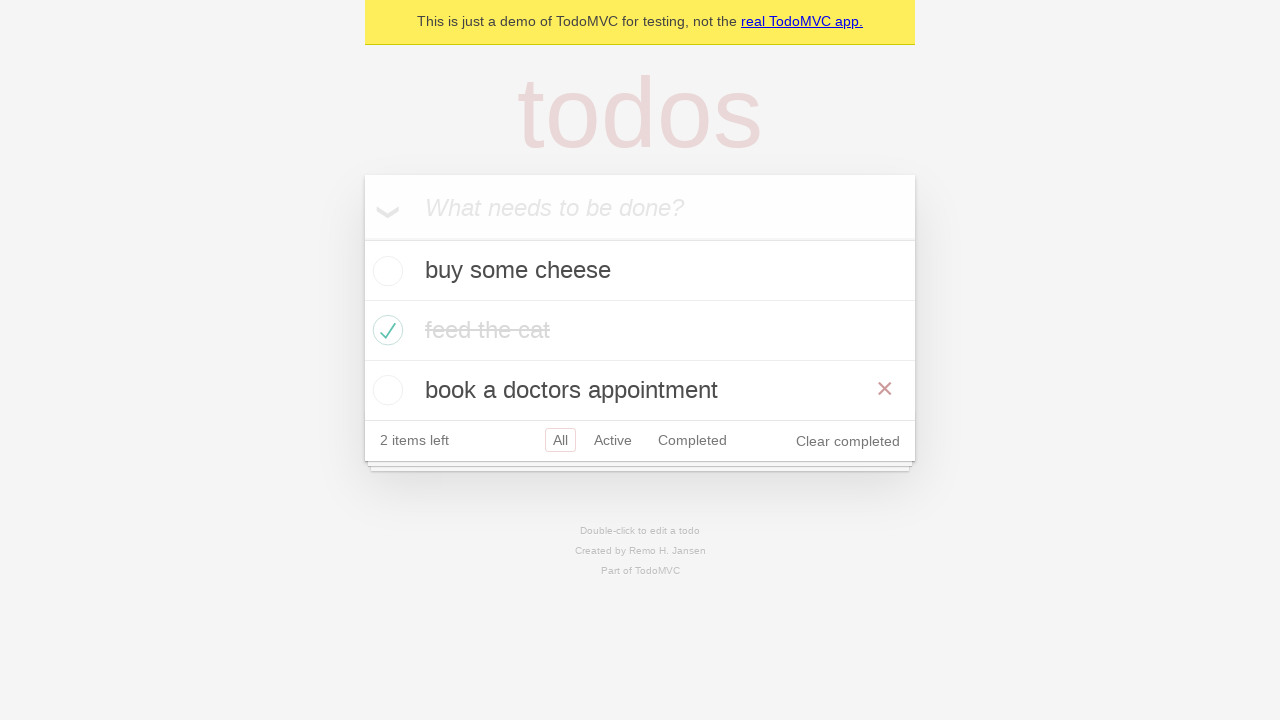